Tests filtering to display only active (incomplete) todo items

Starting URL: https://demo.playwright.dev/todomvc

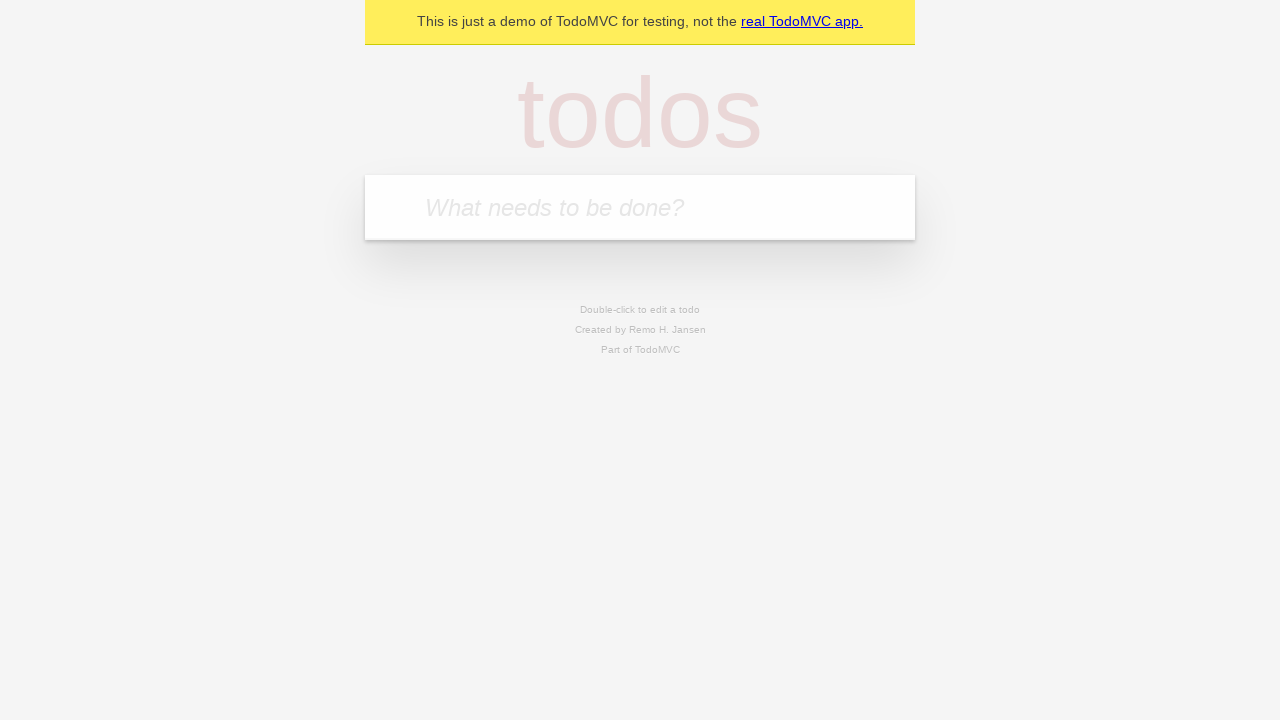

Filled todo input with 'buy some cheese' on internal:attr=[placeholder="What needs to be done?"i]
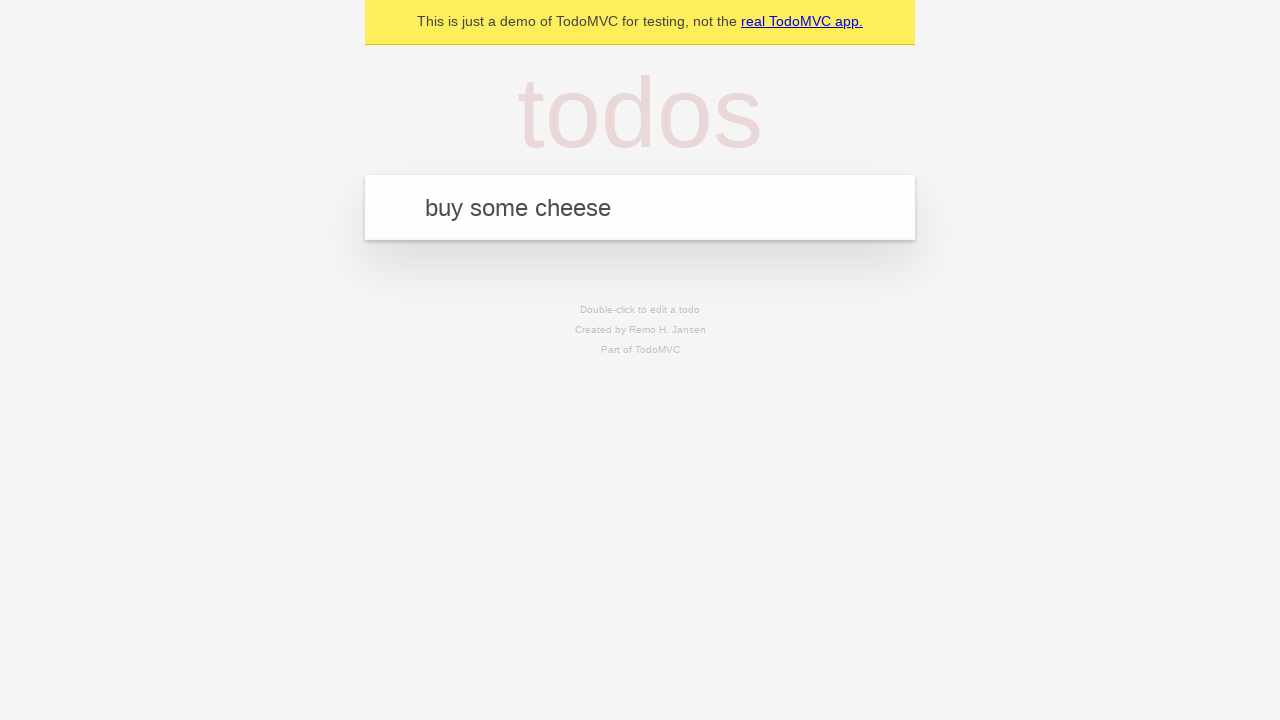

Pressed Enter to add first todo item on internal:attr=[placeholder="What needs to be done?"i]
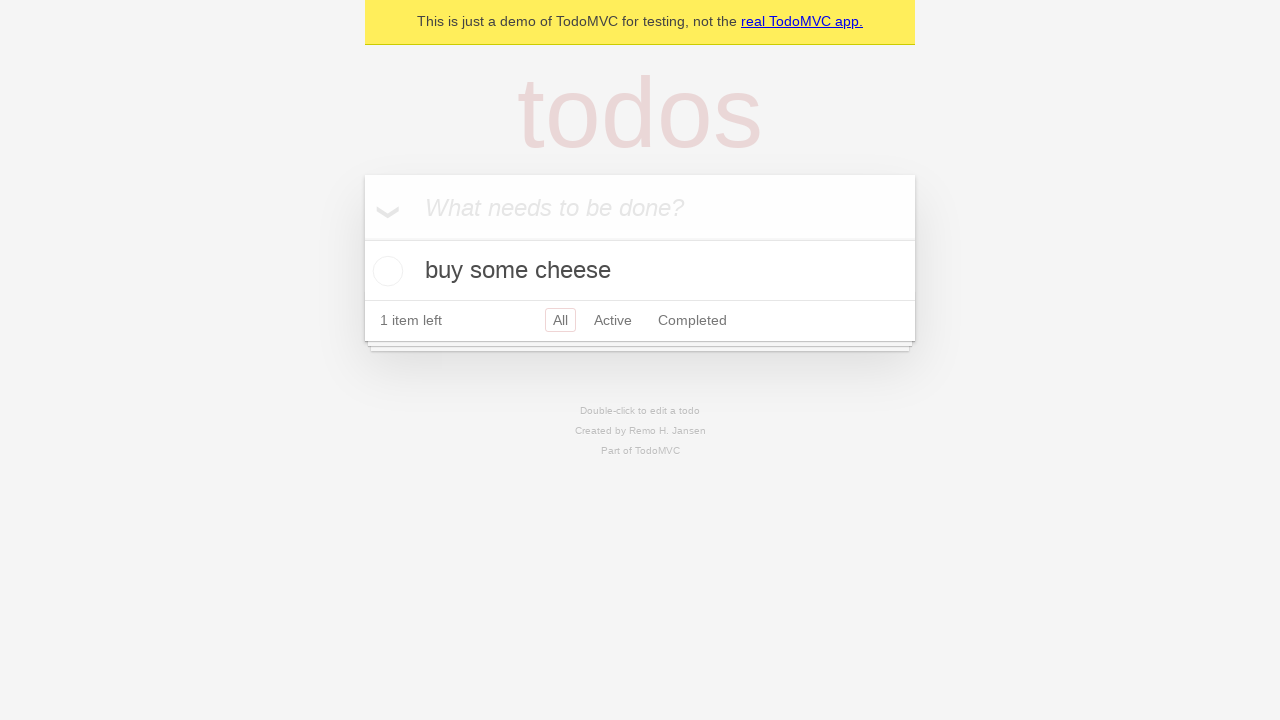

Filled todo input with 'feed the cat' on internal:attr=[placeholder="What needs to be done?"i]
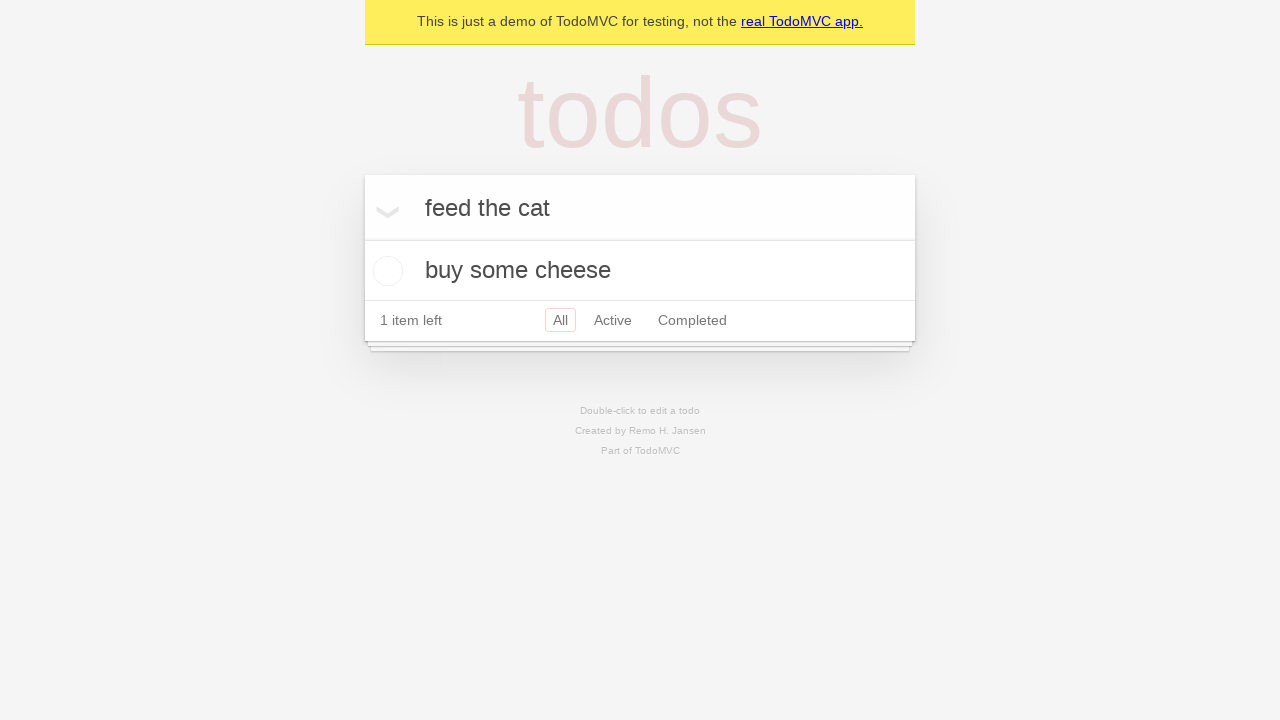

Pressed Enter to add second todo item on internal:attr=[placeholder="What needs to be done?"i]
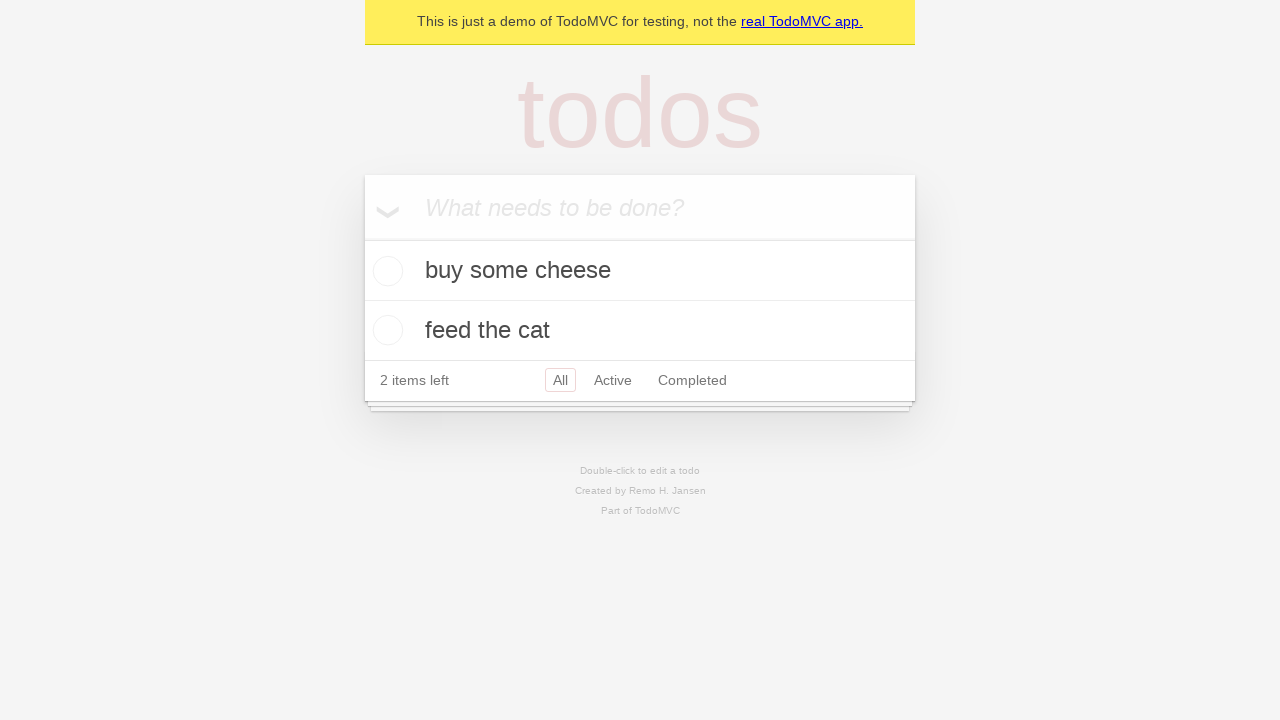

Filled todo input with 'book a doctors appointment' on internal:attr=[placeholder="What needs to be done?"i]
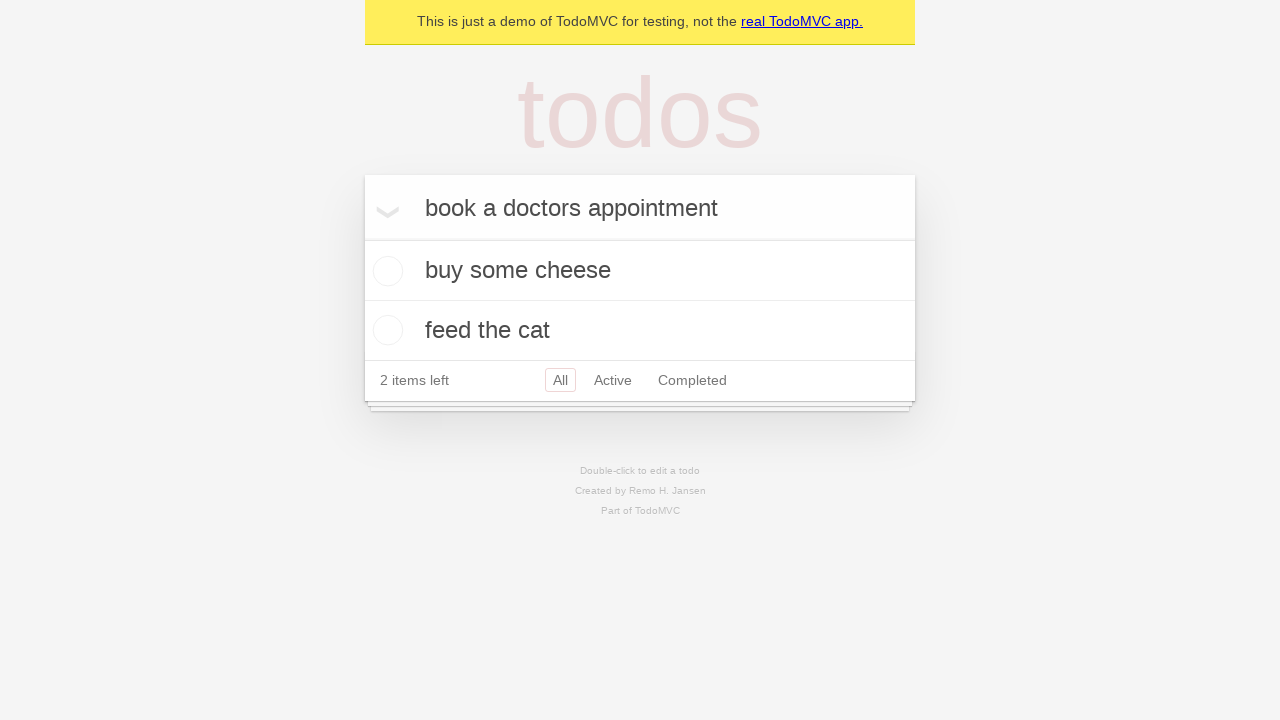

Pressed Enter to add third todo item on internal:attr=[placeholder="What needs to be done?"i]
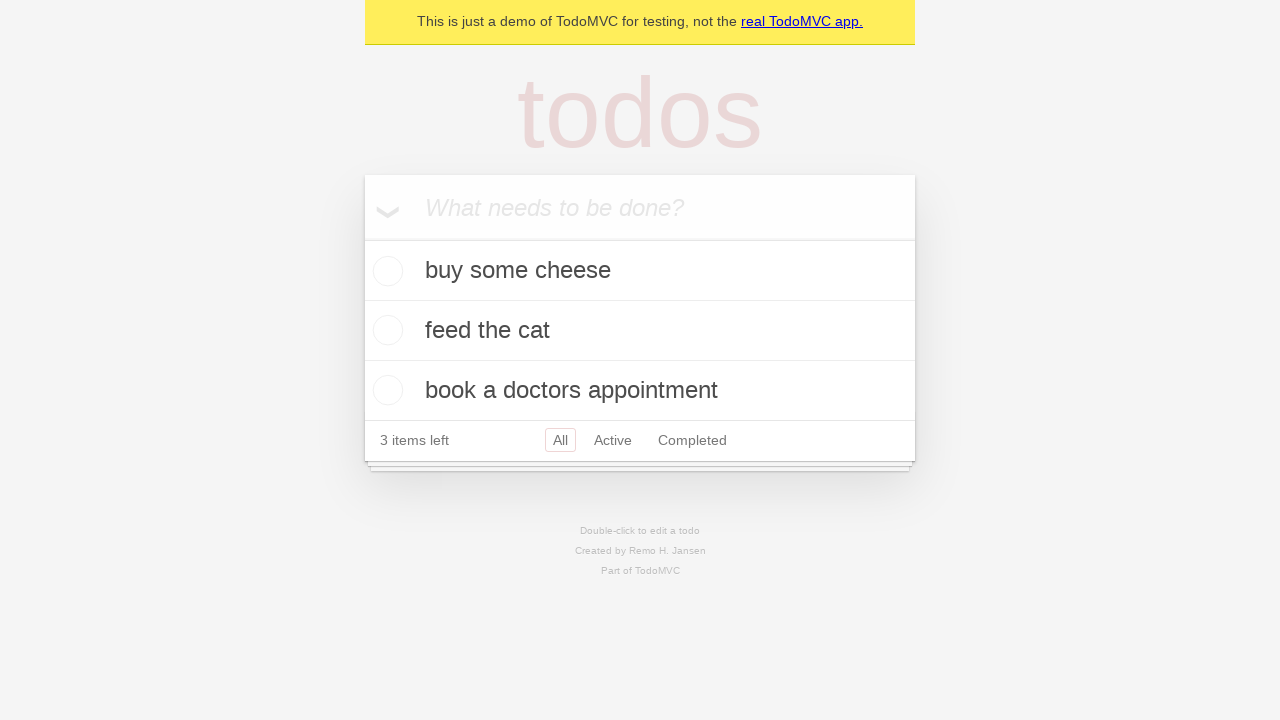

Waited for third todo item to appear
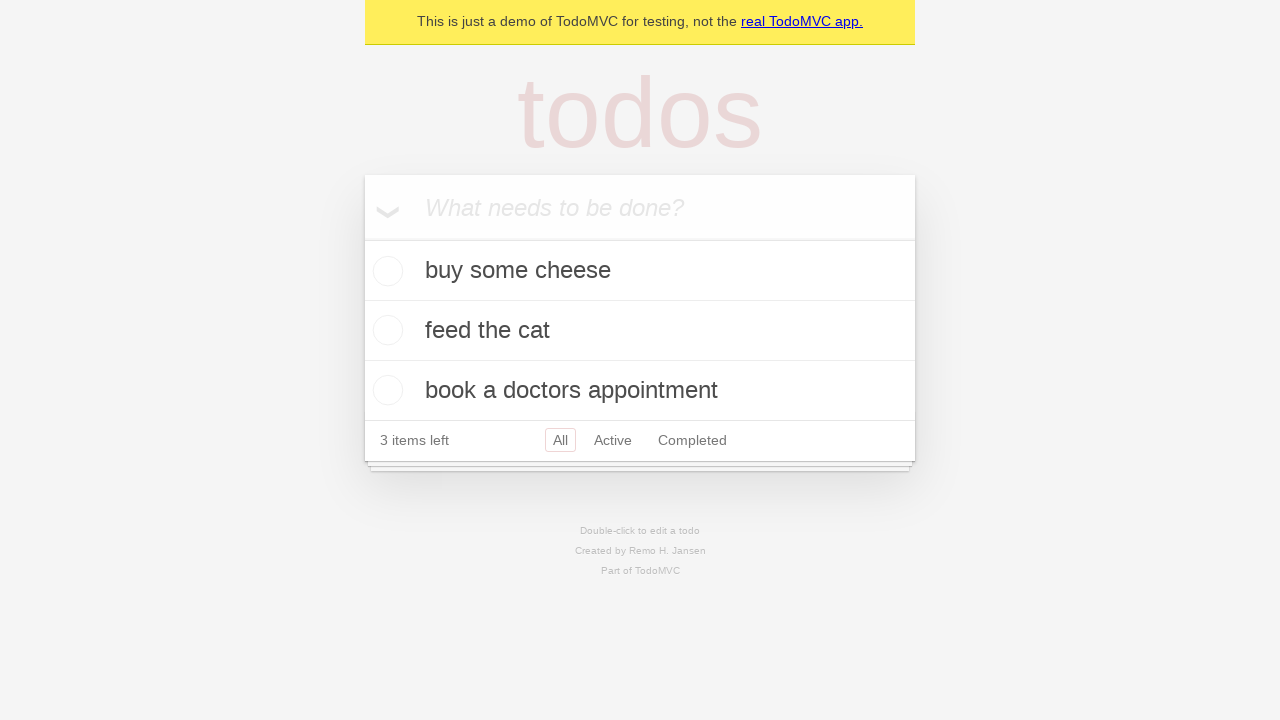

Checked second todo item as completed at (385, 330) on [data-testid='todo-item'] >> nth=1 >> internal:role=checkbox
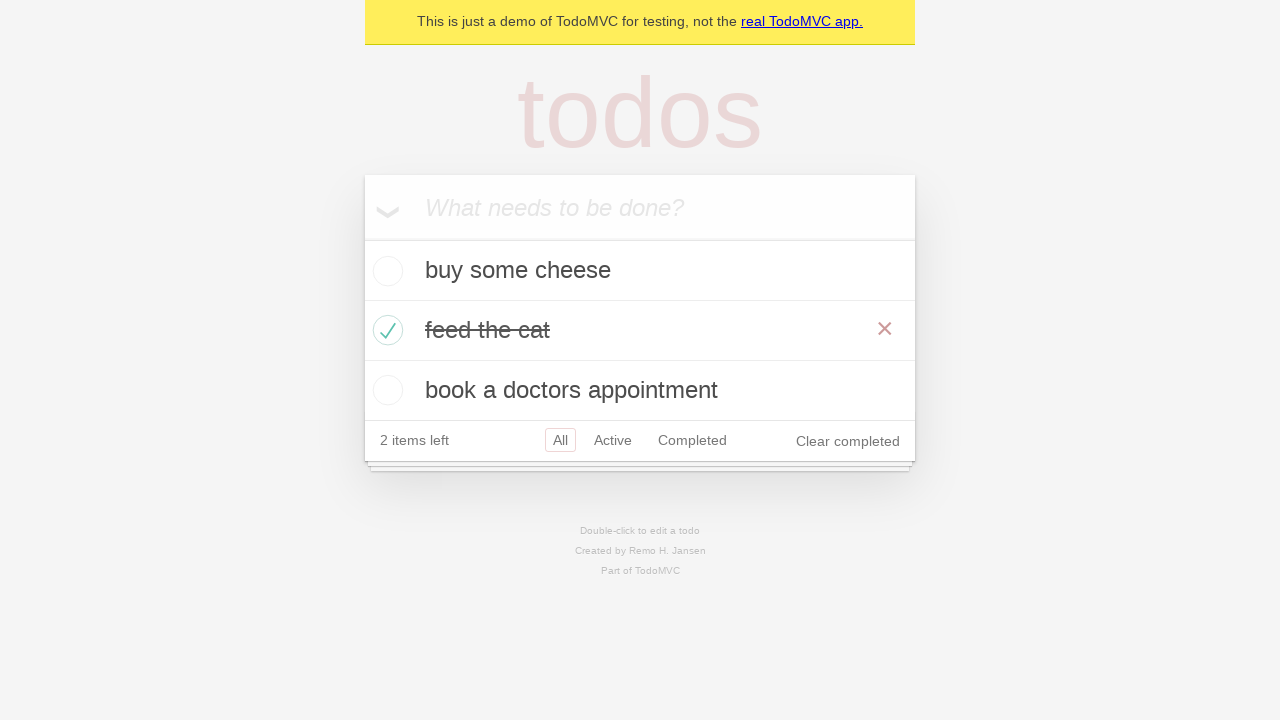

Clicked Active filter to display only incomplete items at (613, 440) on internal:role=link[name="Active"i]
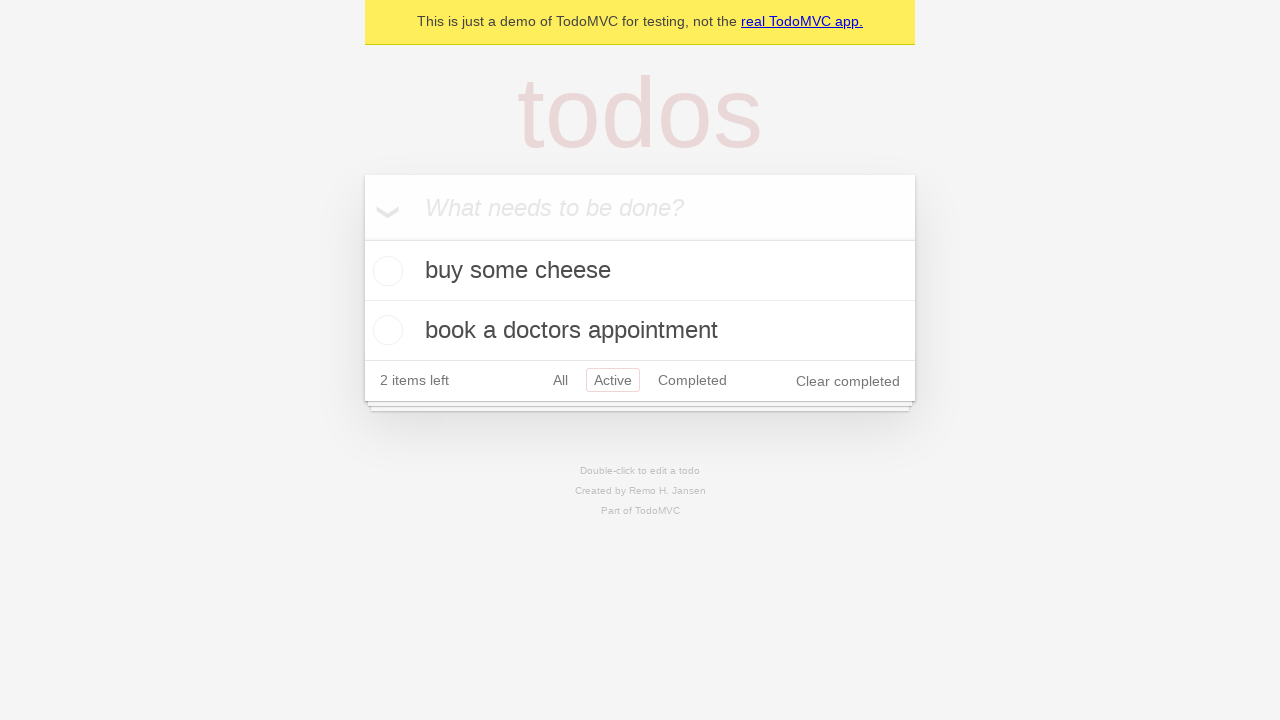

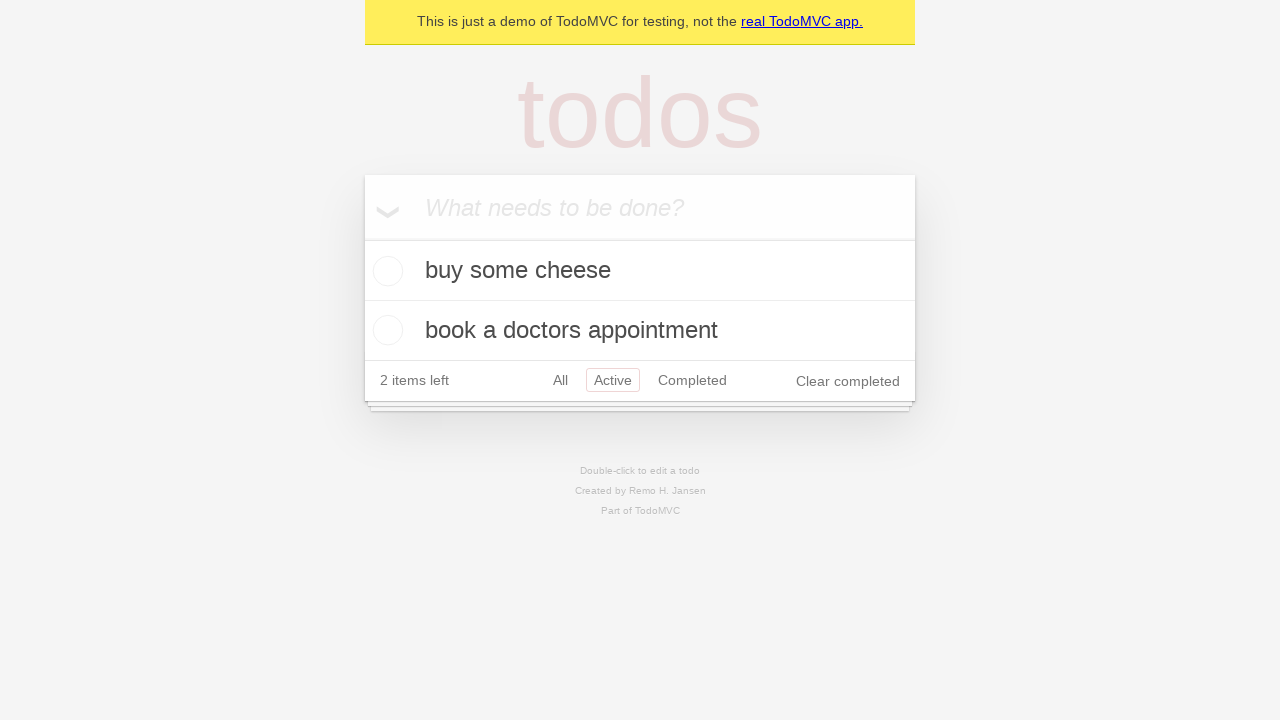